Tests checkbox interaction on the-internet.herokuapp.com by waiting for the checkbox form to be visible and then selecting checkboxes by their label text

Starting URL: https://the-internet.herokuapp.com/checkboxes

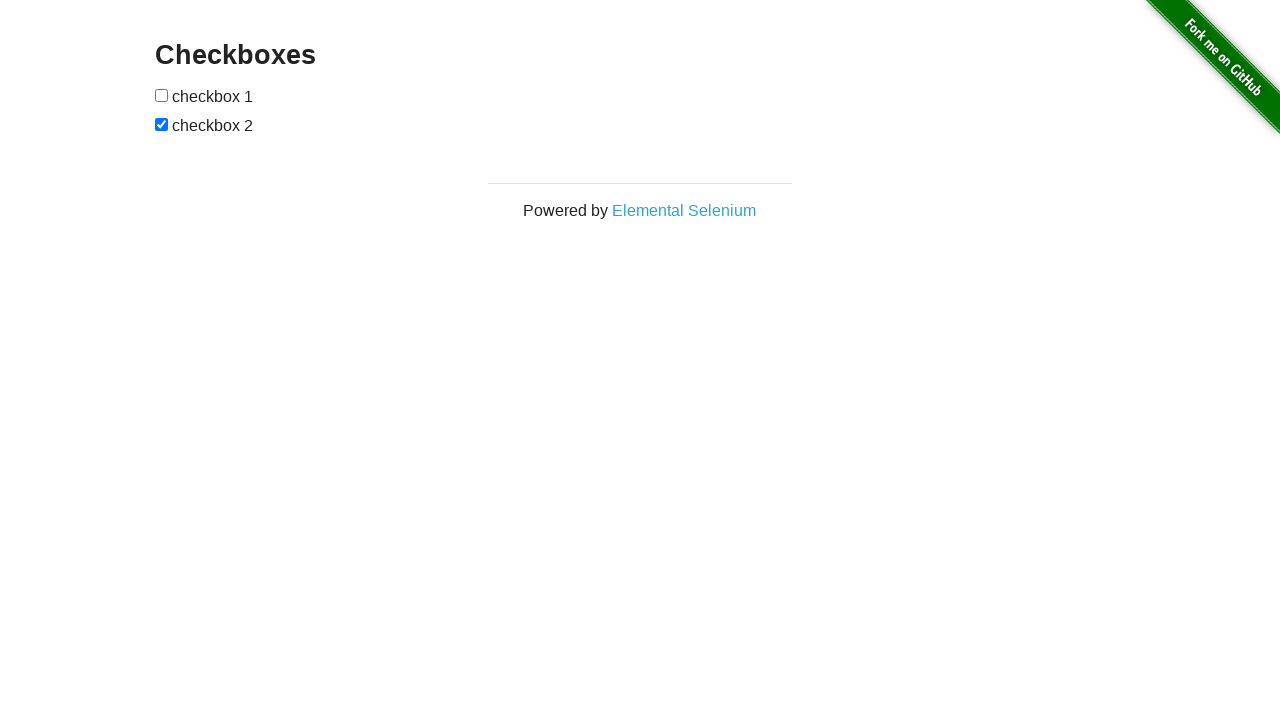

Waited for checkboxes form to be visible
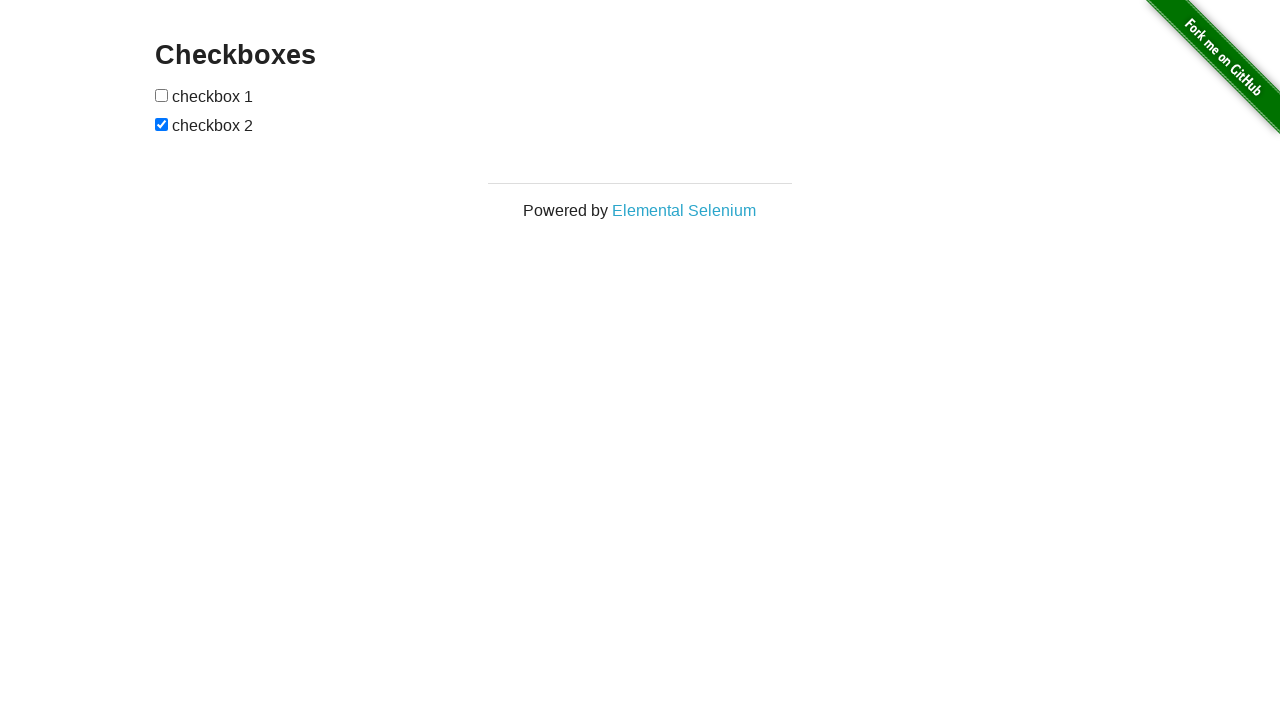

Selected checkbox 1 at (162, 95) on xpath=//form[@id='checkboxes']//input[contains(following-sibling::text(), 'check
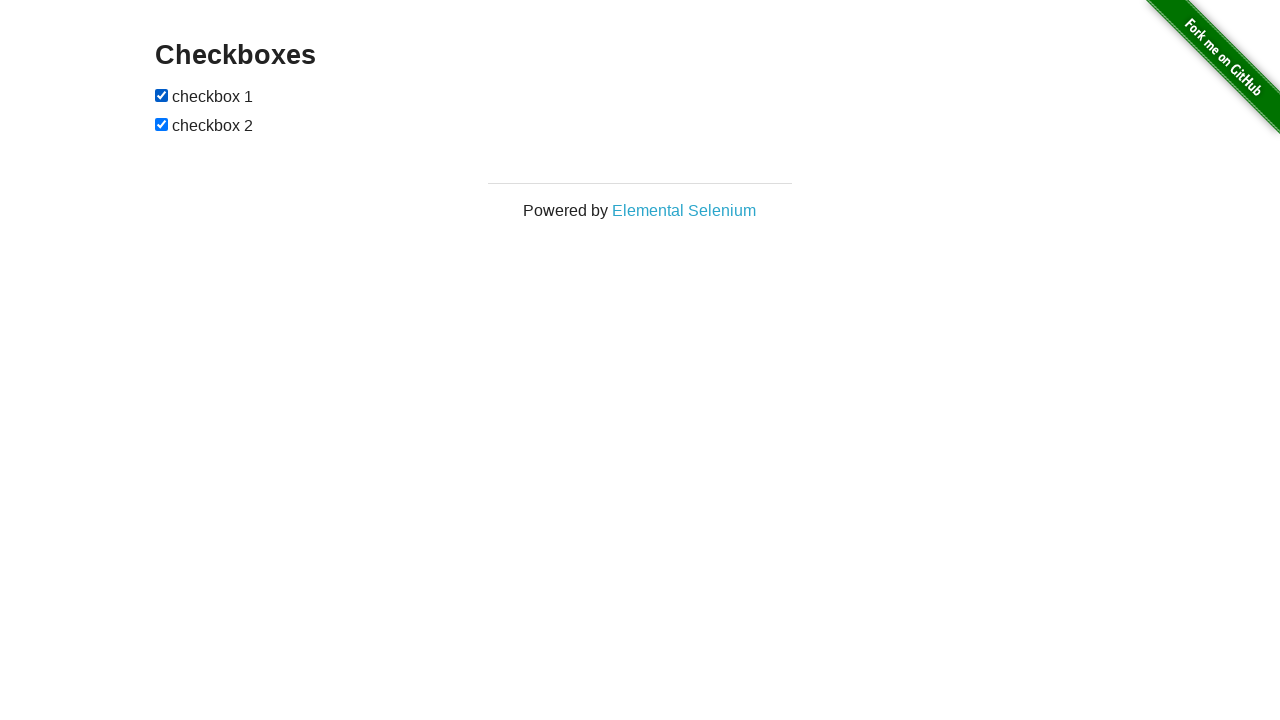

Selected checkbox 2 at (162, 124) on xpath=//form[@id='checkboxes']//input[contains(following-sibling::text(), 'check
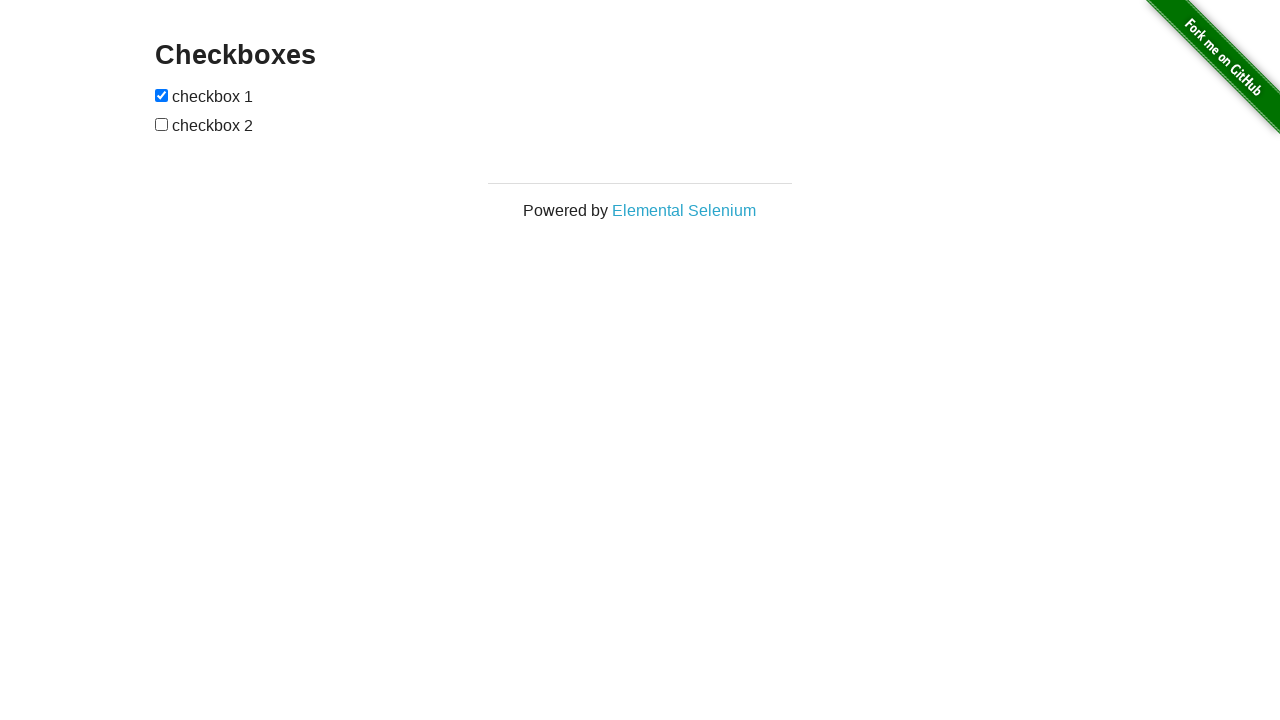

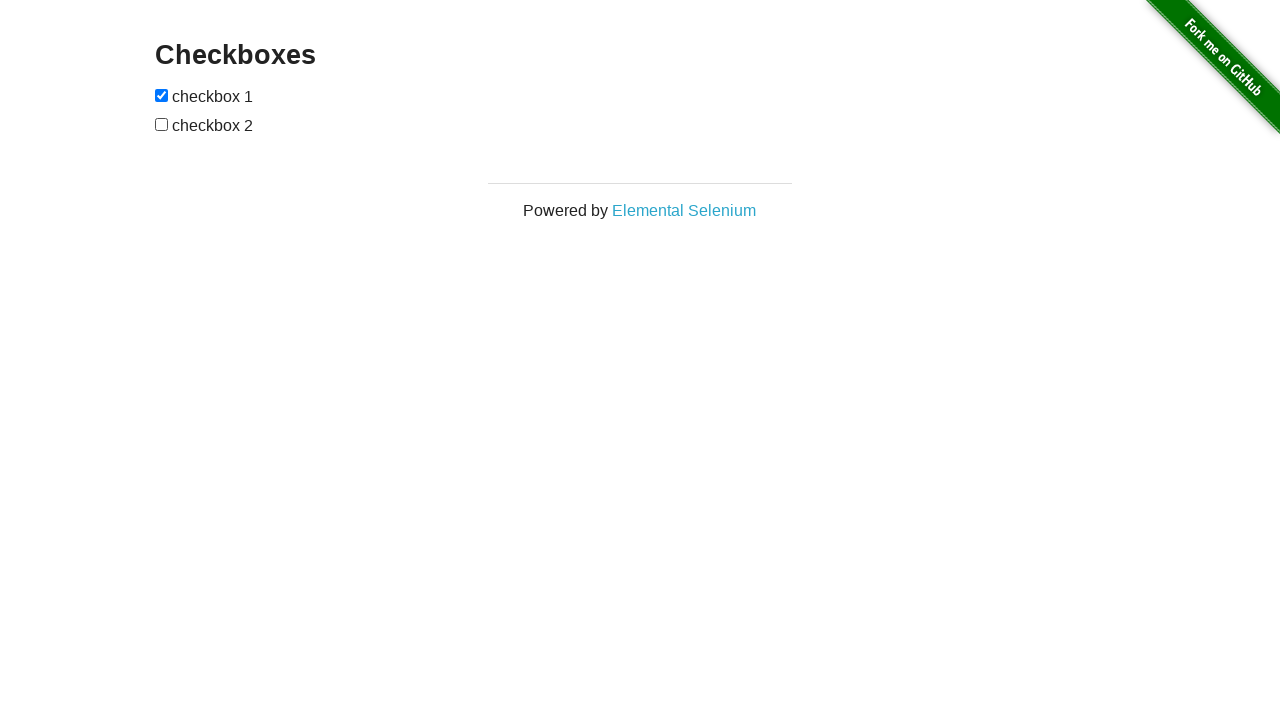